Tests dropdown selection by selecting different options from the select element

Starting URL: https://www.selenium.dev/selenium/web/web-form.html

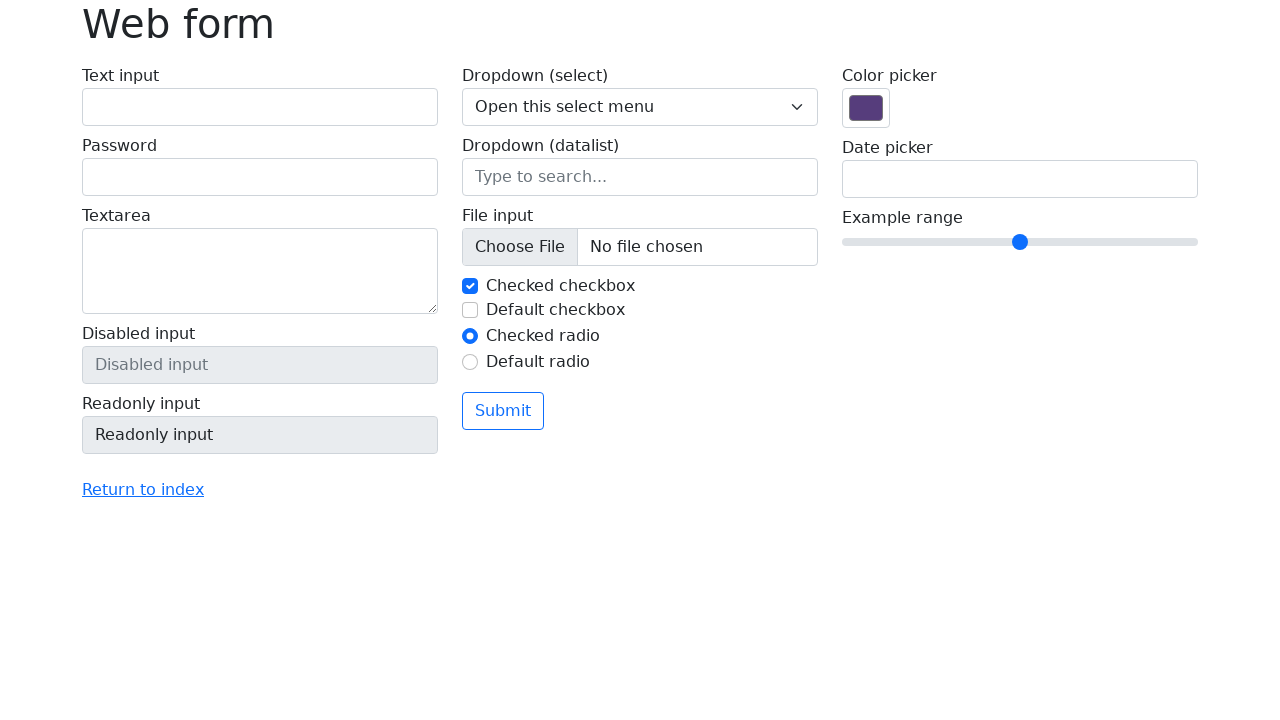

Navigated to Selenium web form page
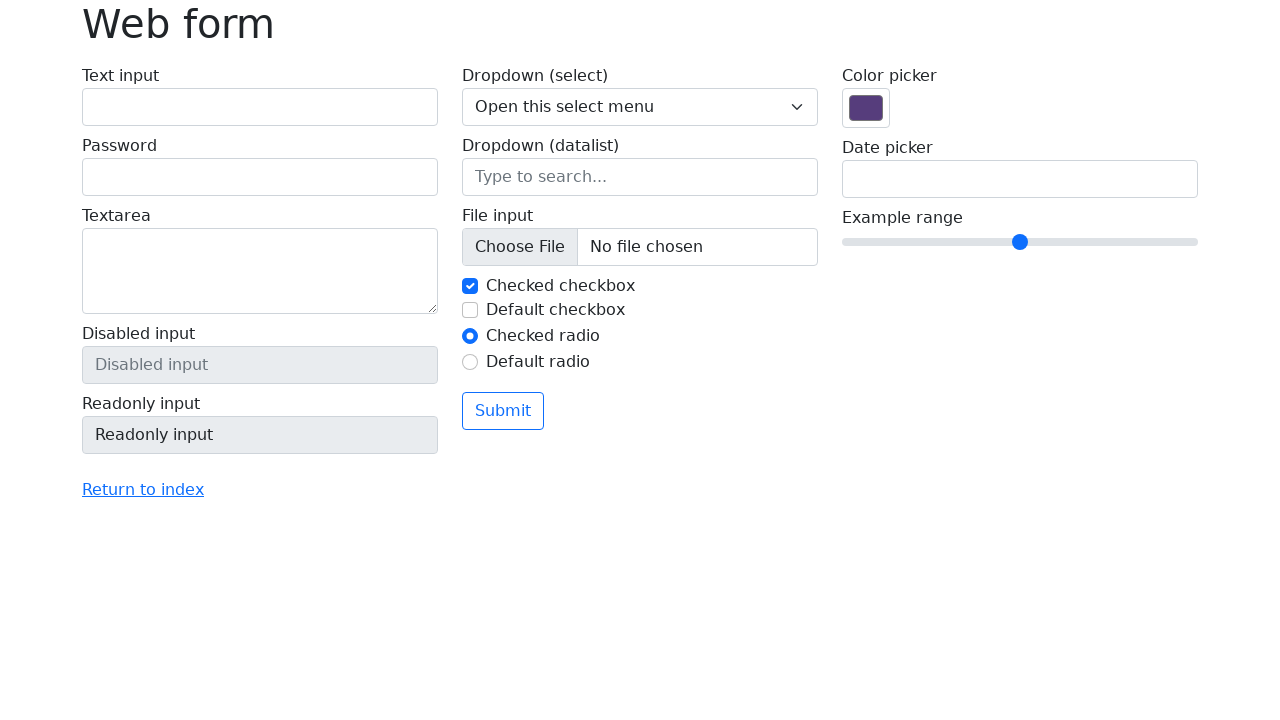

Located the select dropdown element
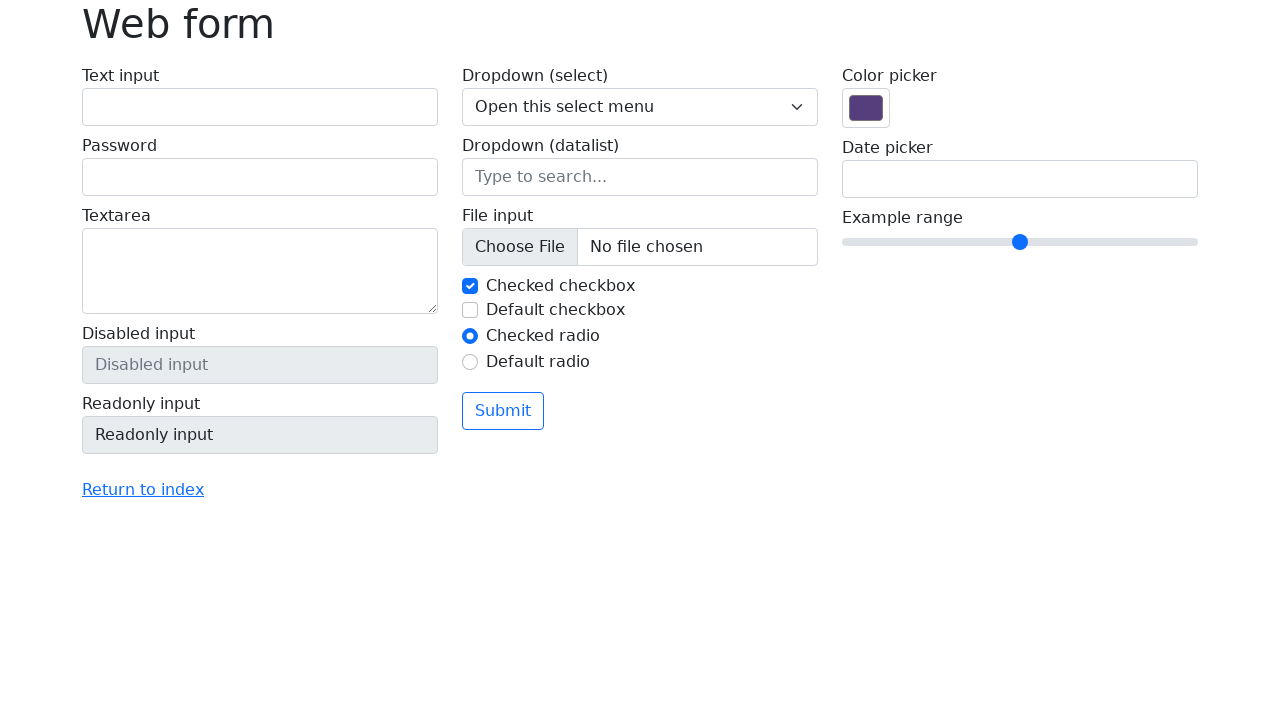

Selected 'One' from the dropdown on select[name='my-select']
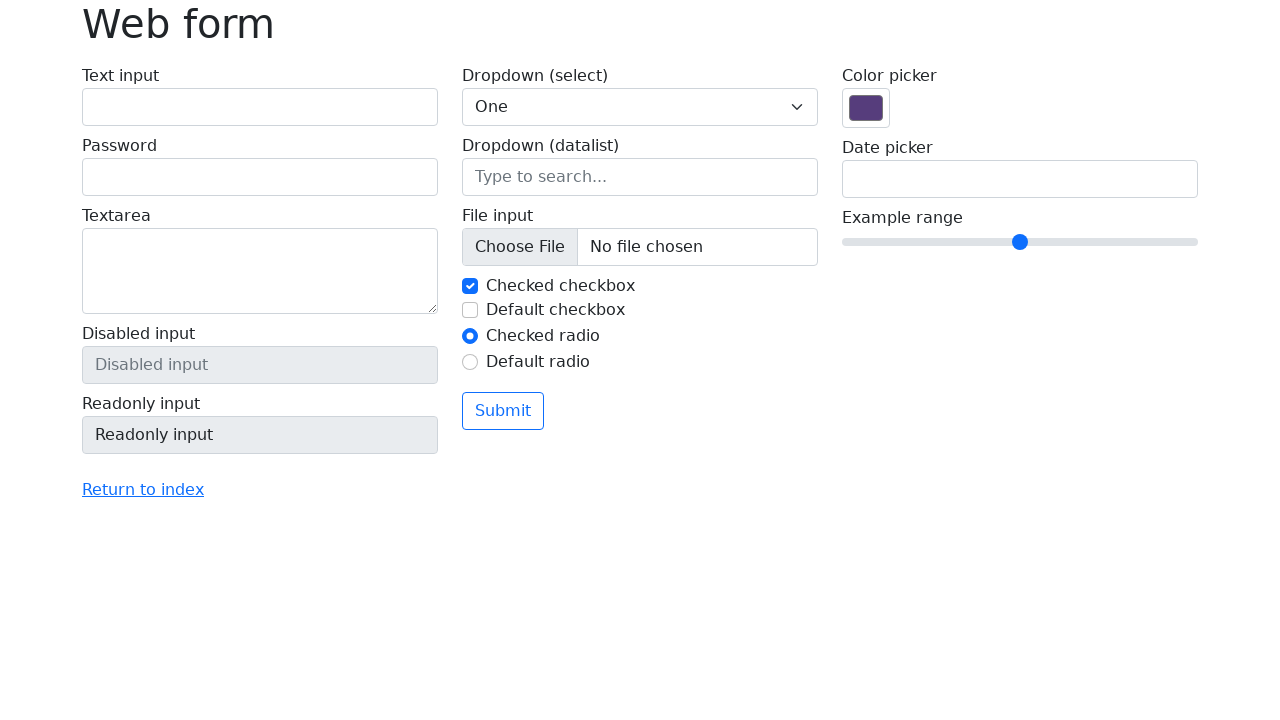

Selected 'Two' from the dropdown on select[name='my-select']
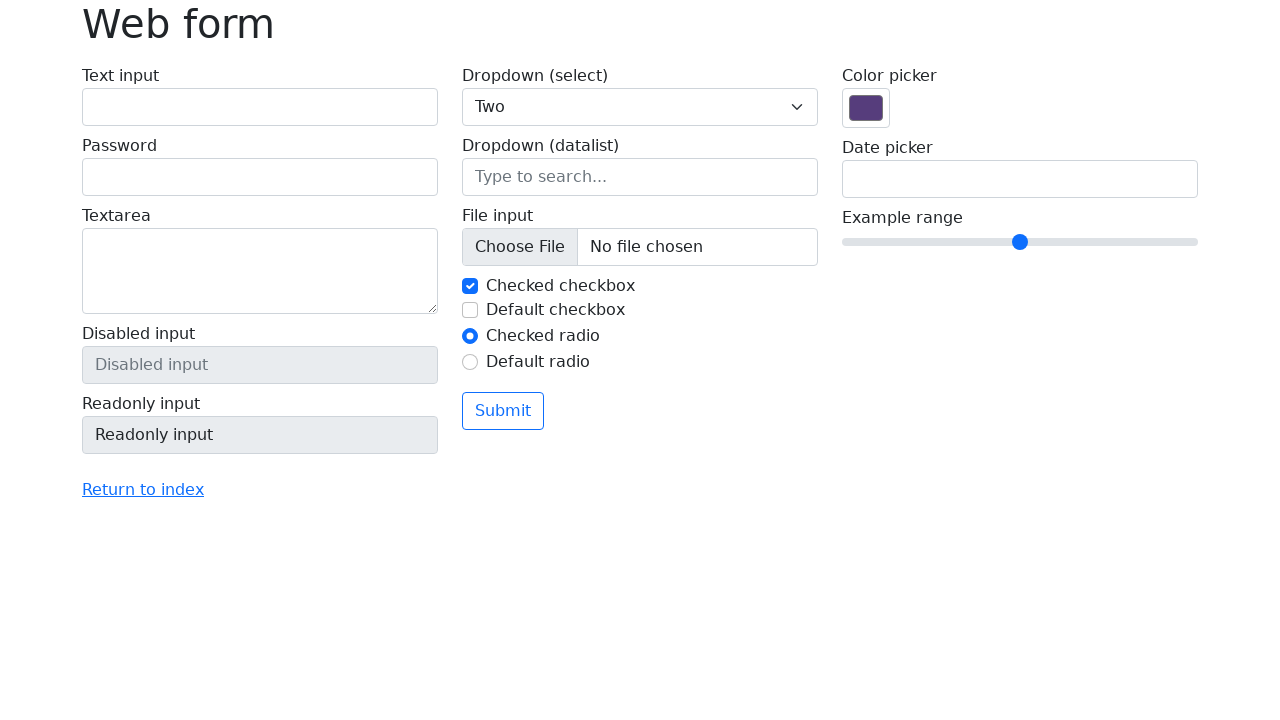

Selected 'Three' from the dropdown on select[name='my-select']
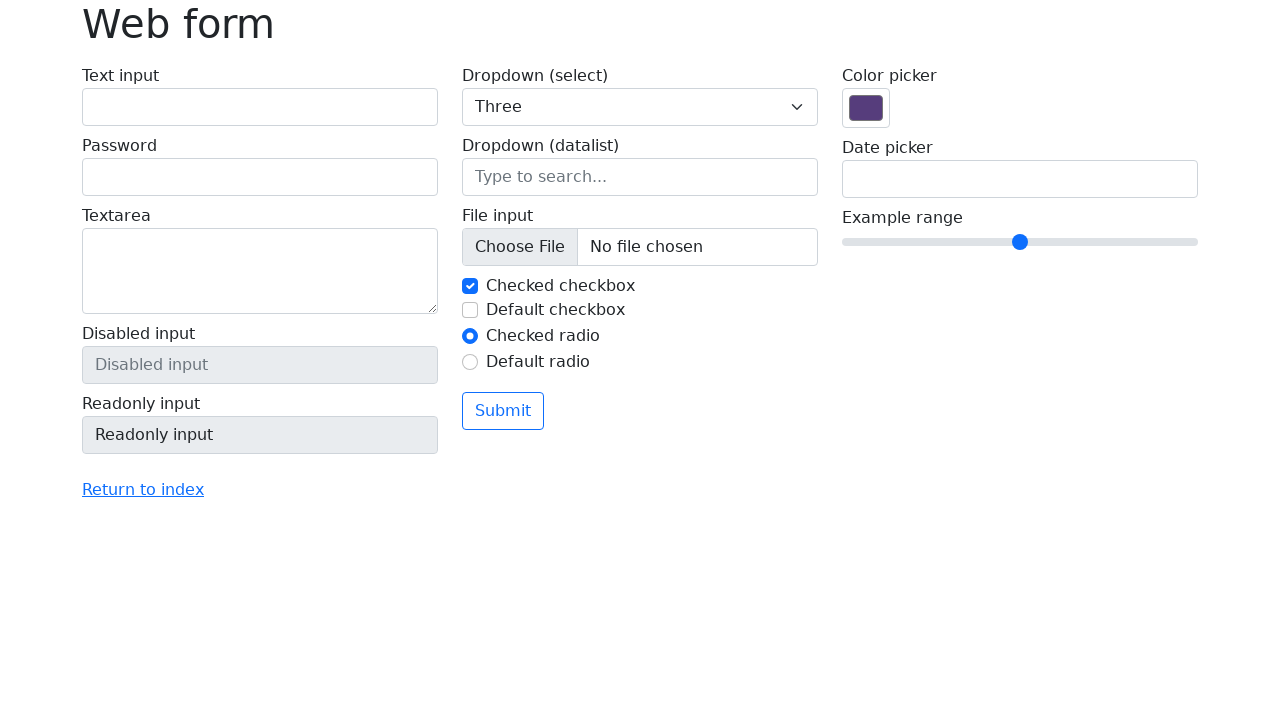

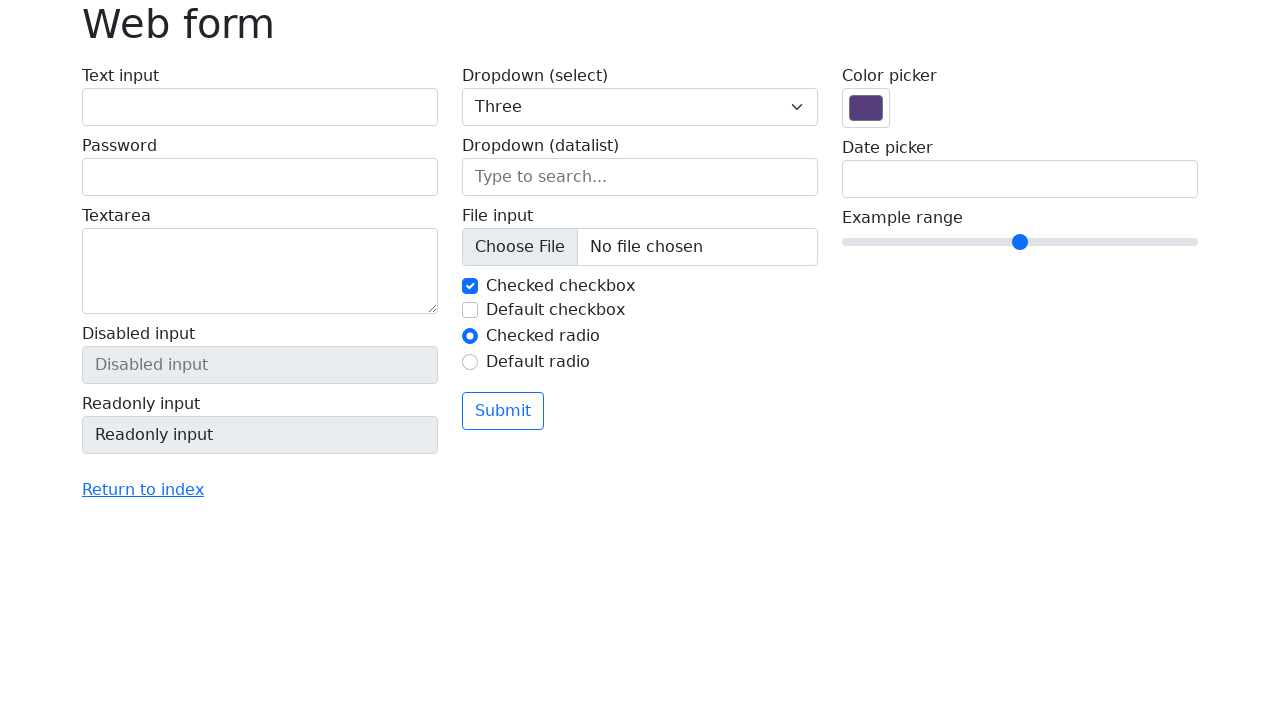